Tests iframe interaction by switching to an iframe, executing JavaScript functions to trigger form submission and highlight elements, then switching back to the main content and locating all iframes on the page.

Starting URL: https://www.w3schools.com/jsref/tryit.asp?filename=tryjsref_submit_get

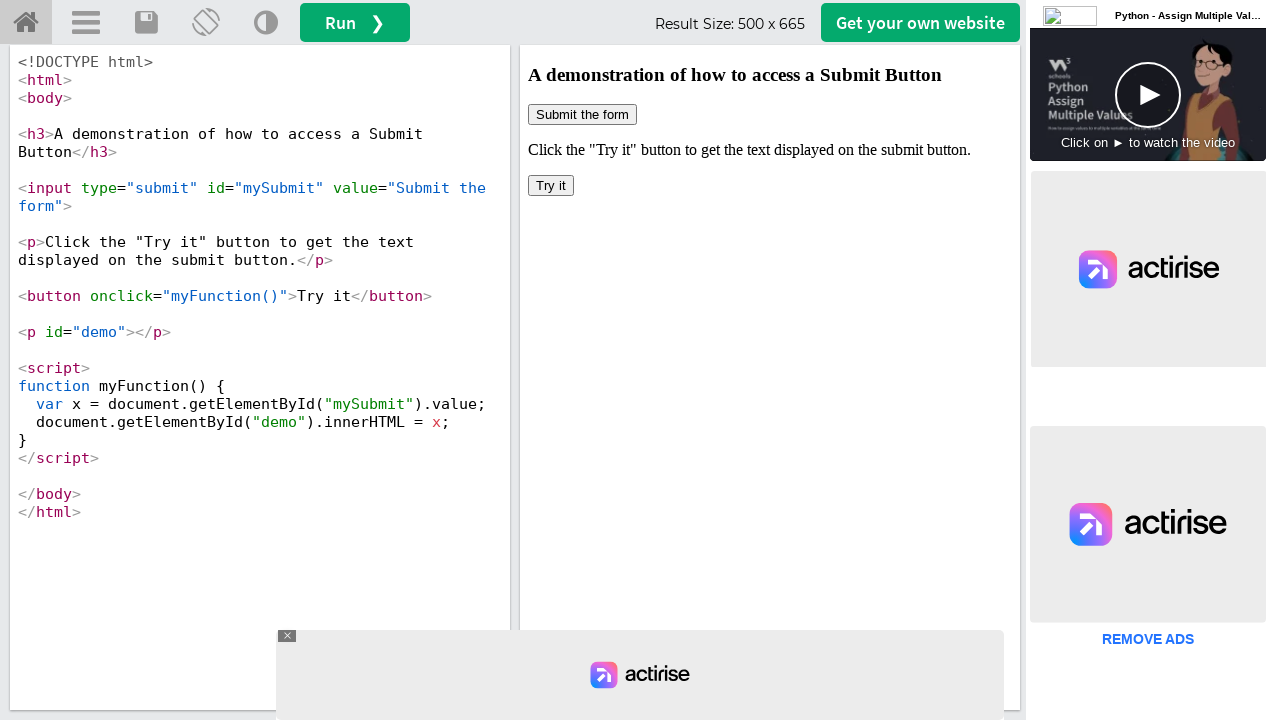

Located iframe with ID 'iframeResult' using frame_locator
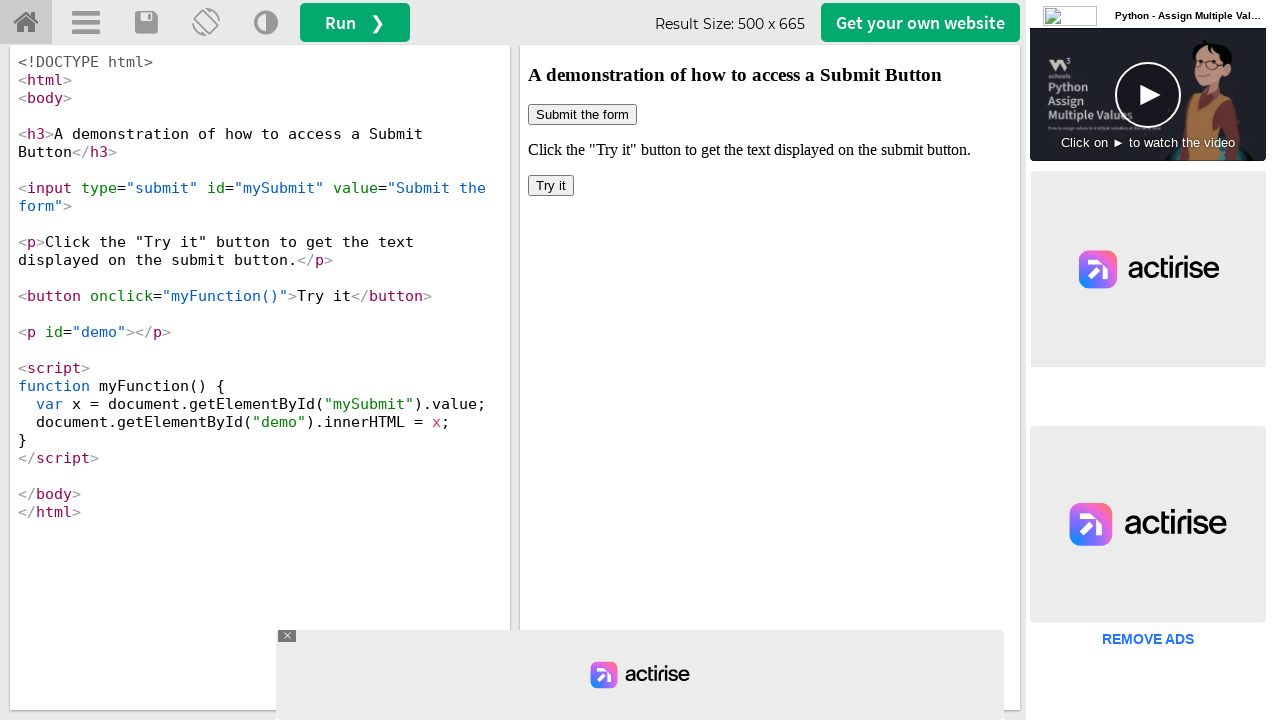

Retrieved iframe 'iframeResult' for direct frame access
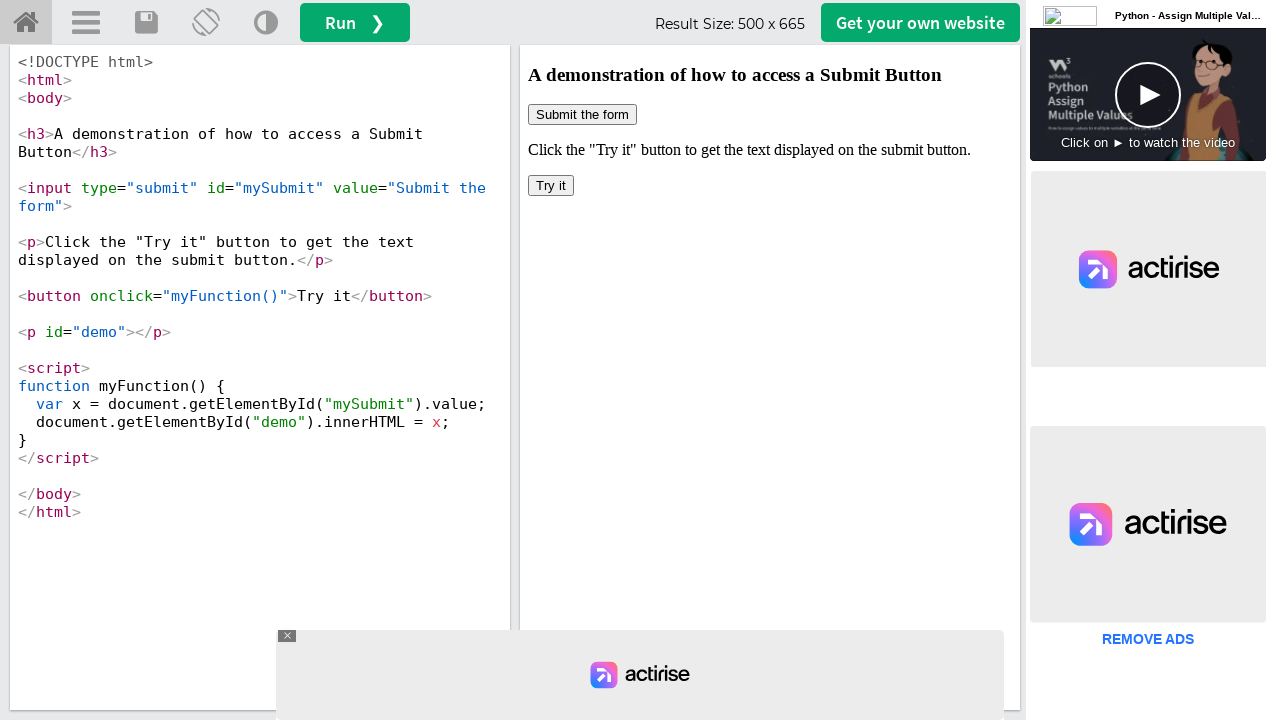

Executed myFunction() JavaScript within iframe context to trigger form submission
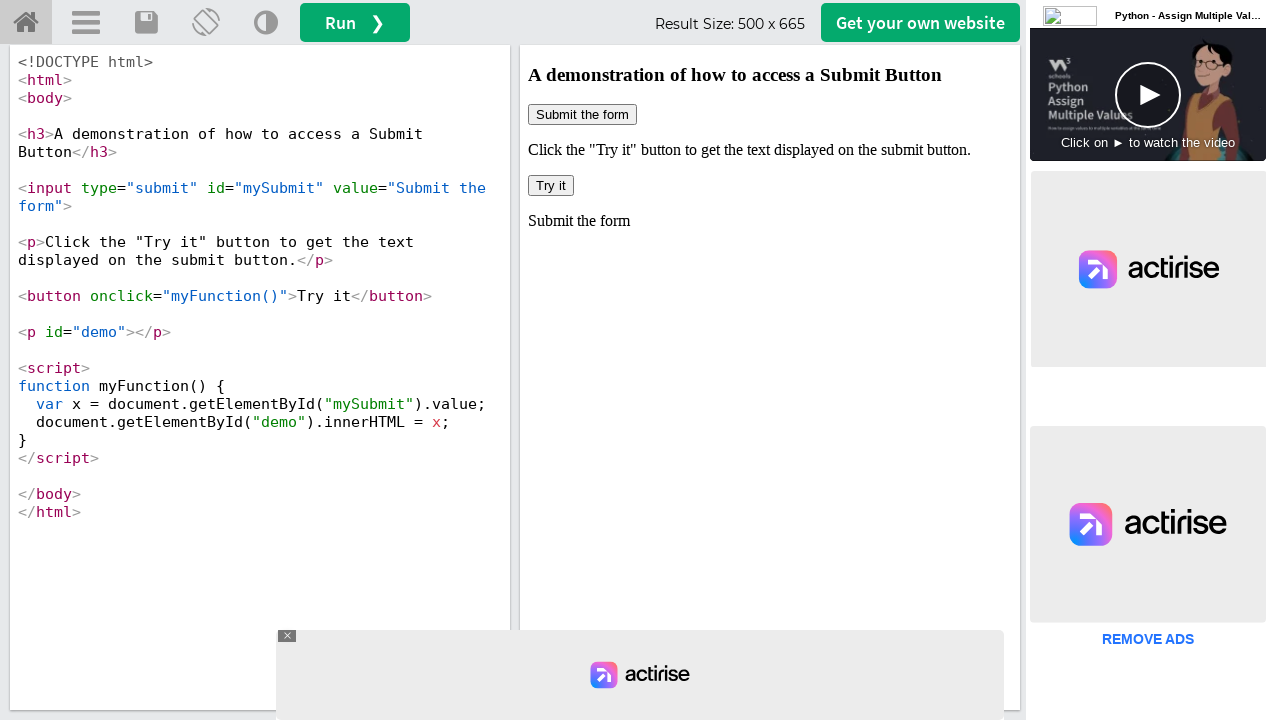

Highlighted submit button with 3px solid red border using JavaScript
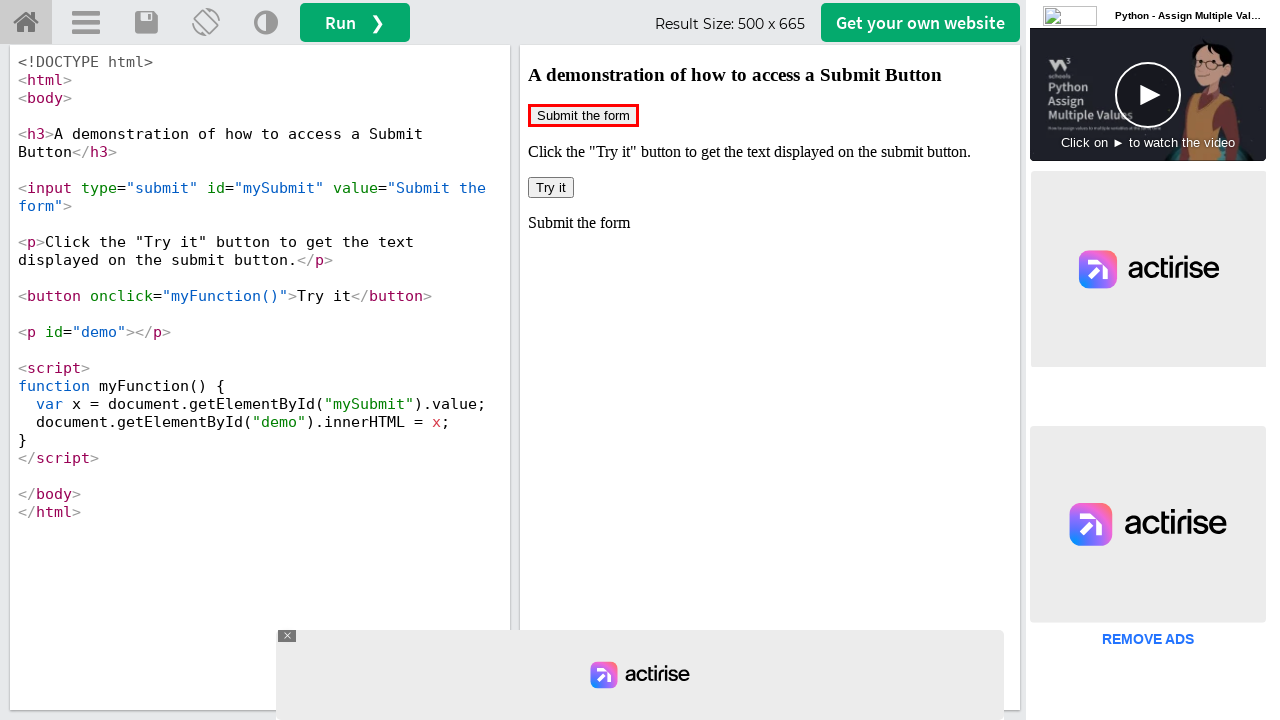

Switched back to main page context and retrieved all iframe elements
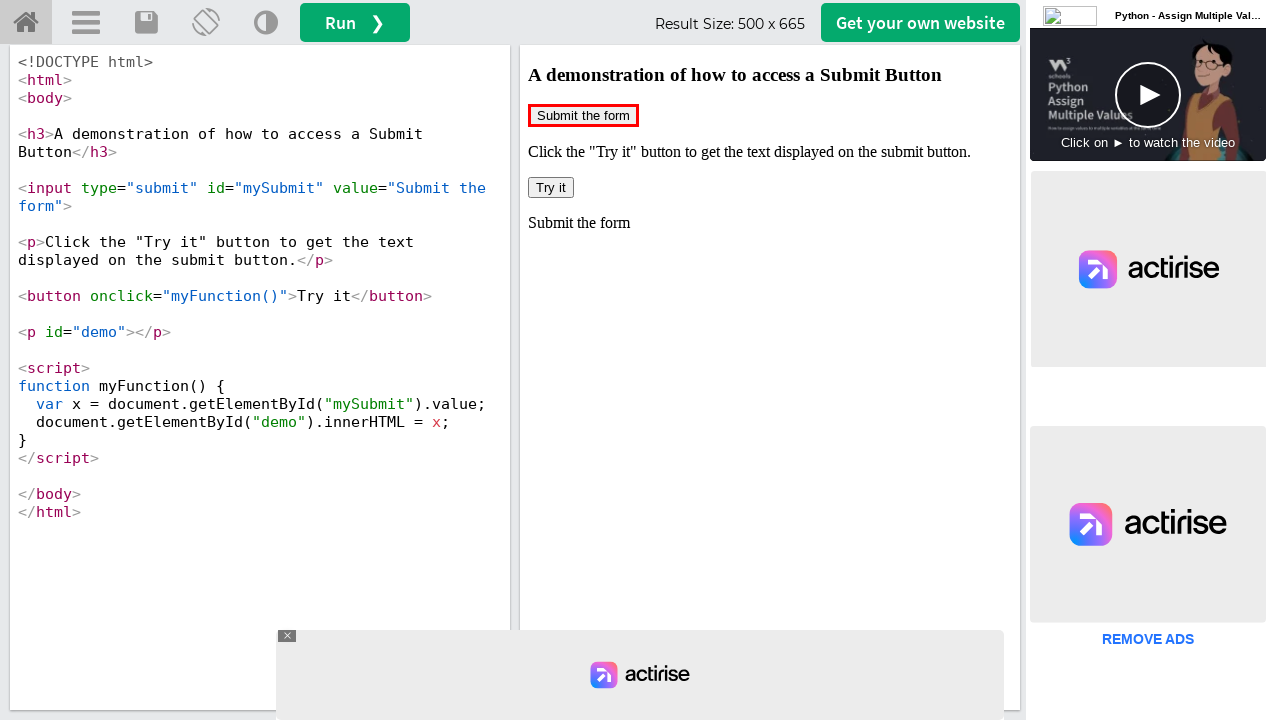

Verified that iframe elements exist on the page
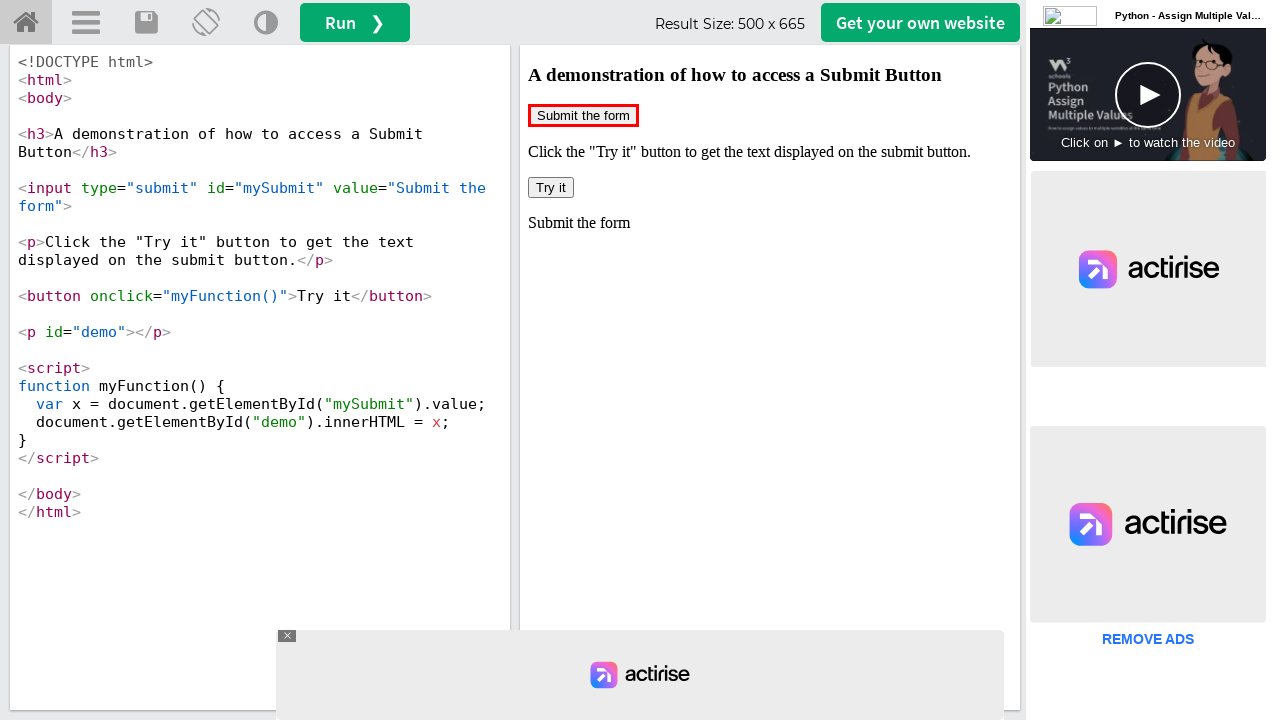

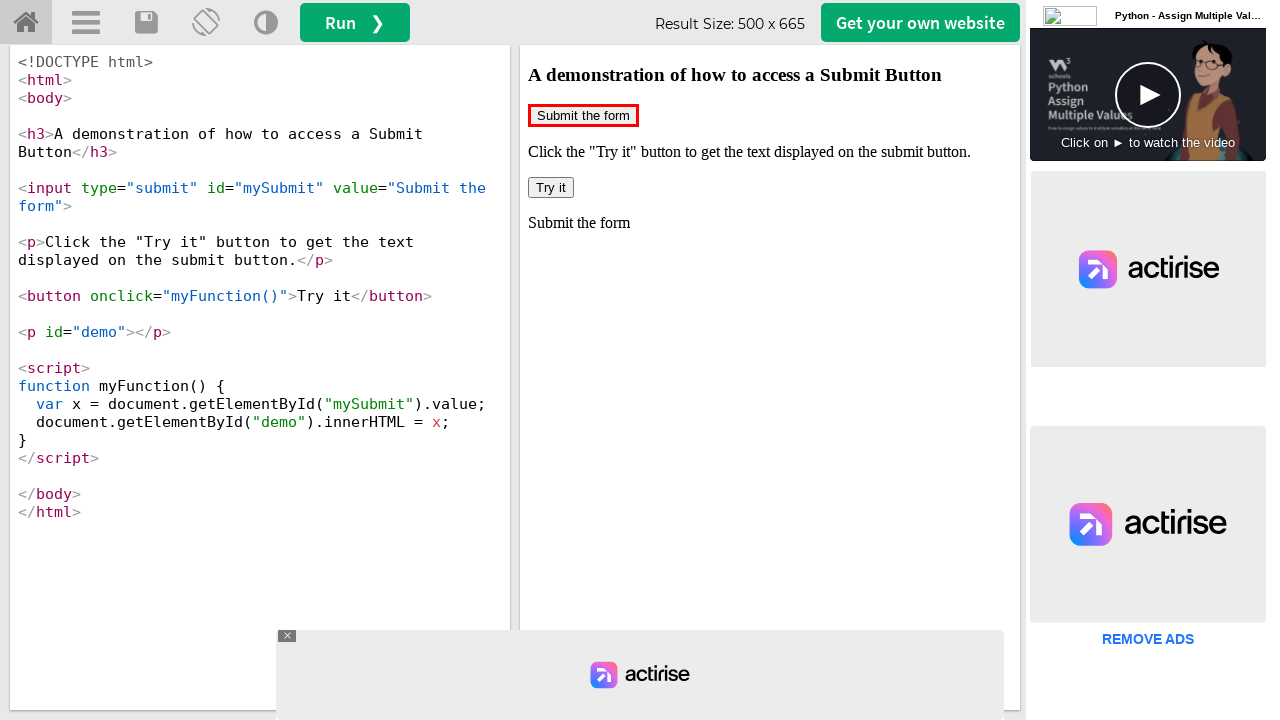